Tests clicking a sequence of dynamically appearing buttons with explicit waits for each button to become clickable

Starting URL: https://testpages.herokuapp.com/styled/dynamic-buttons-simple.html

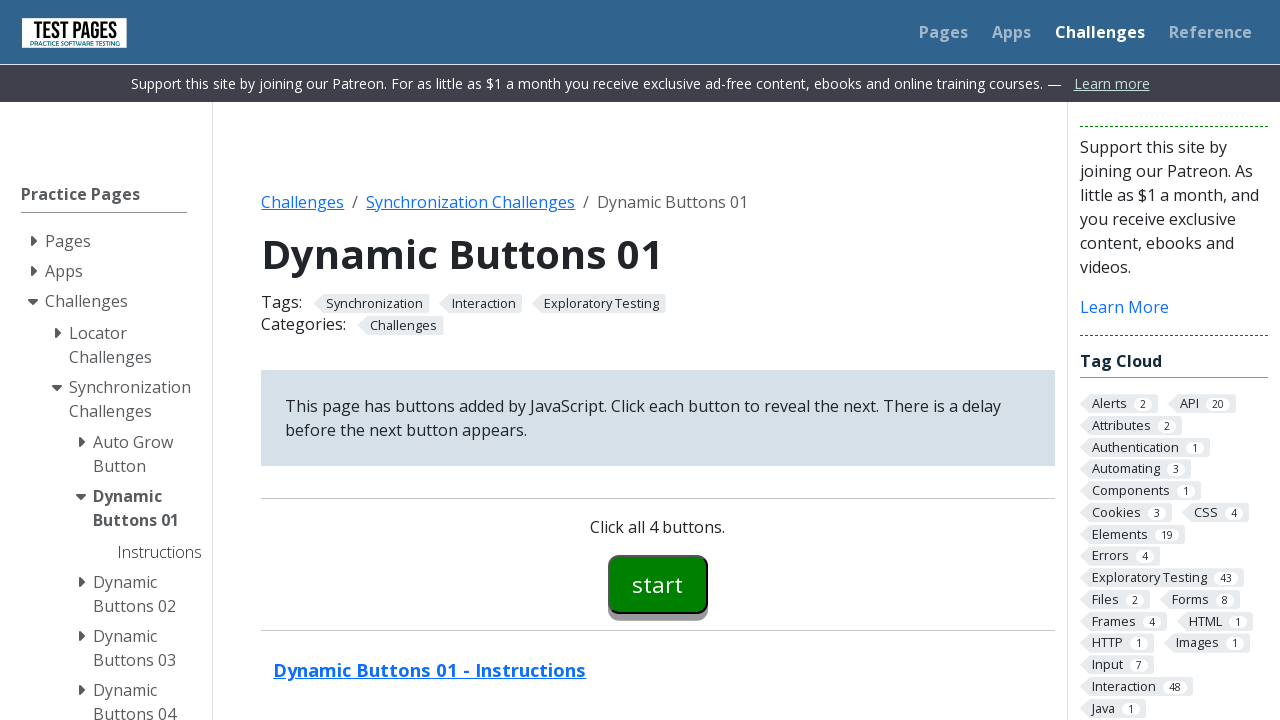

Waited for start button (button00) to become visible
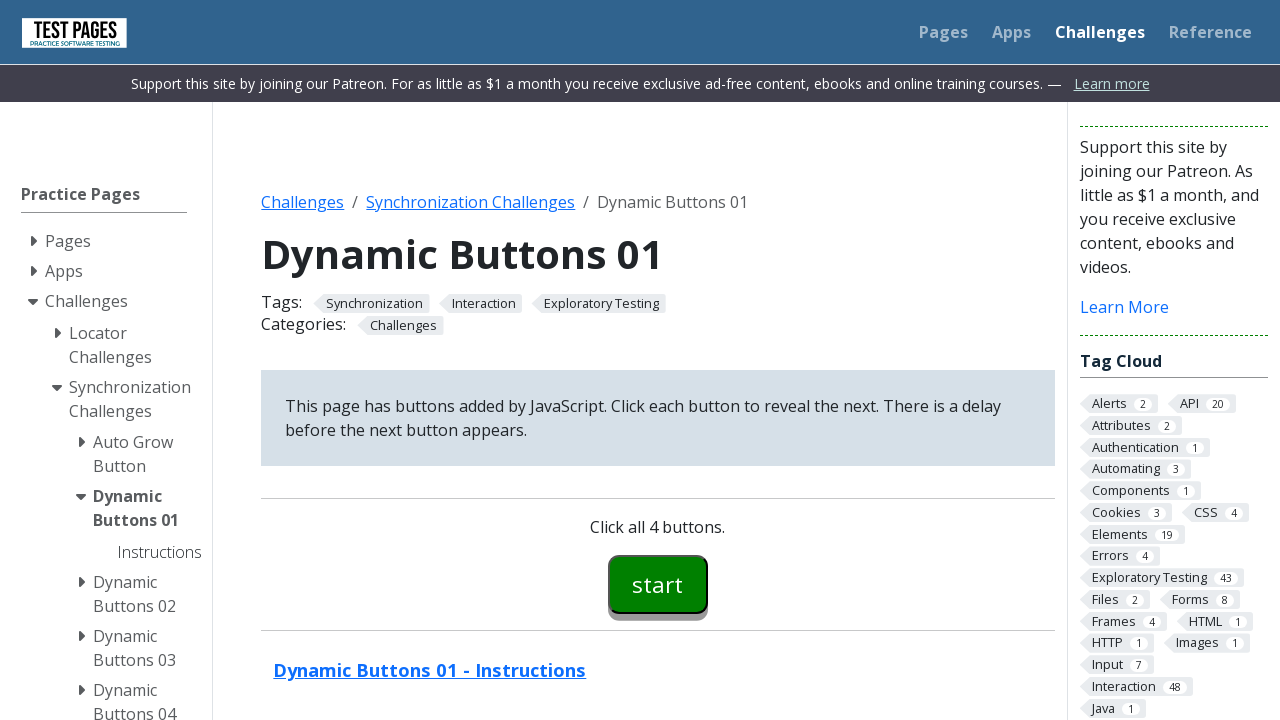

Clicked start button (button00) at (658, 584) on #button00
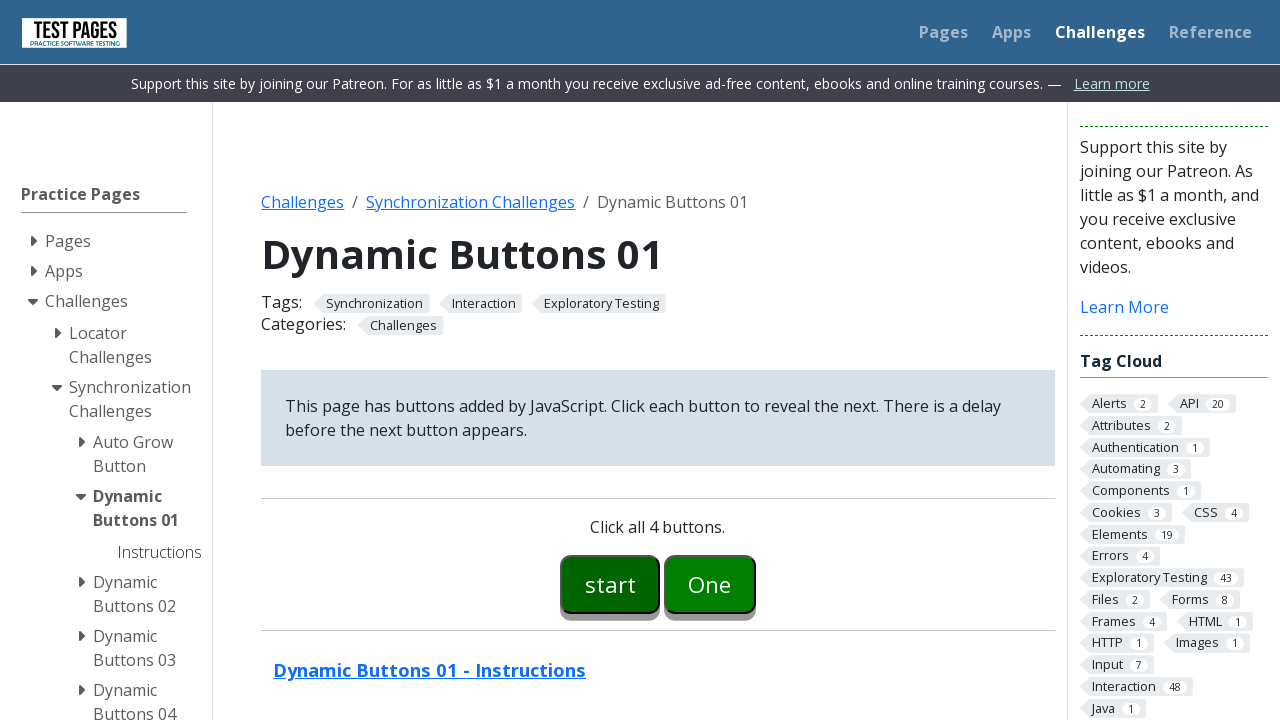

Waited for button one (button01) to become visible
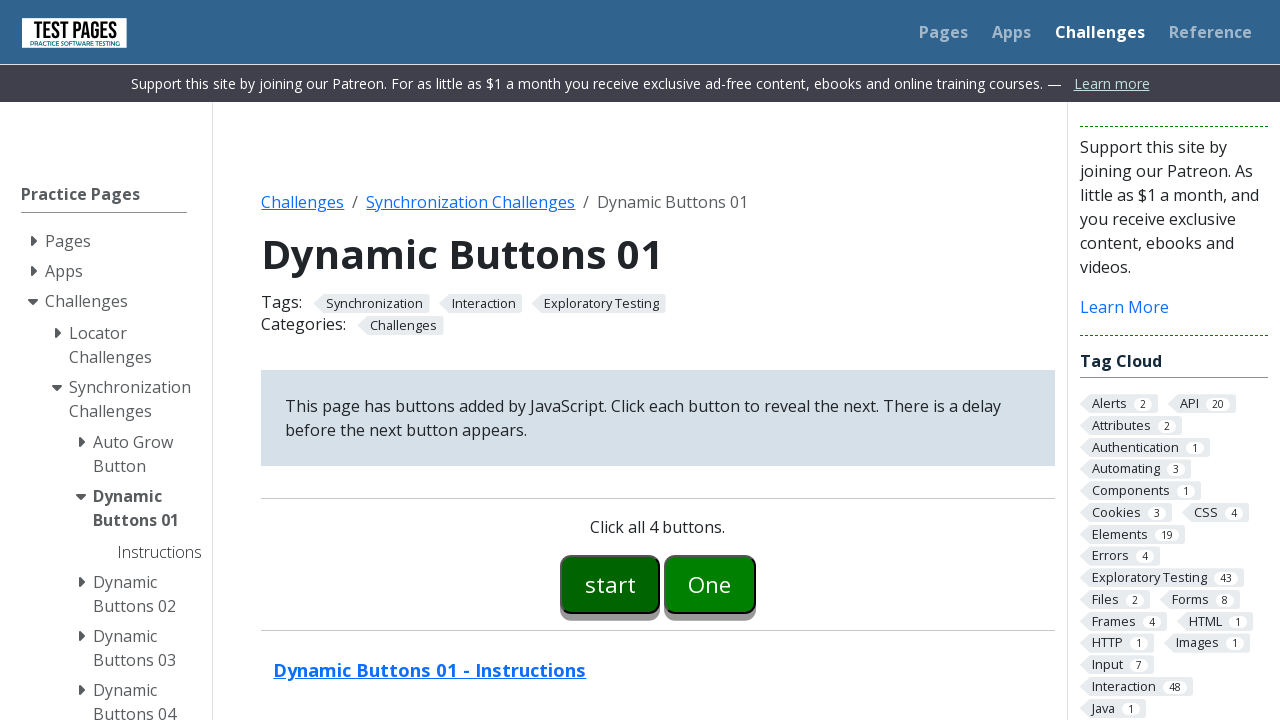

Clicked button one (button01) at (710, 584) on #button01
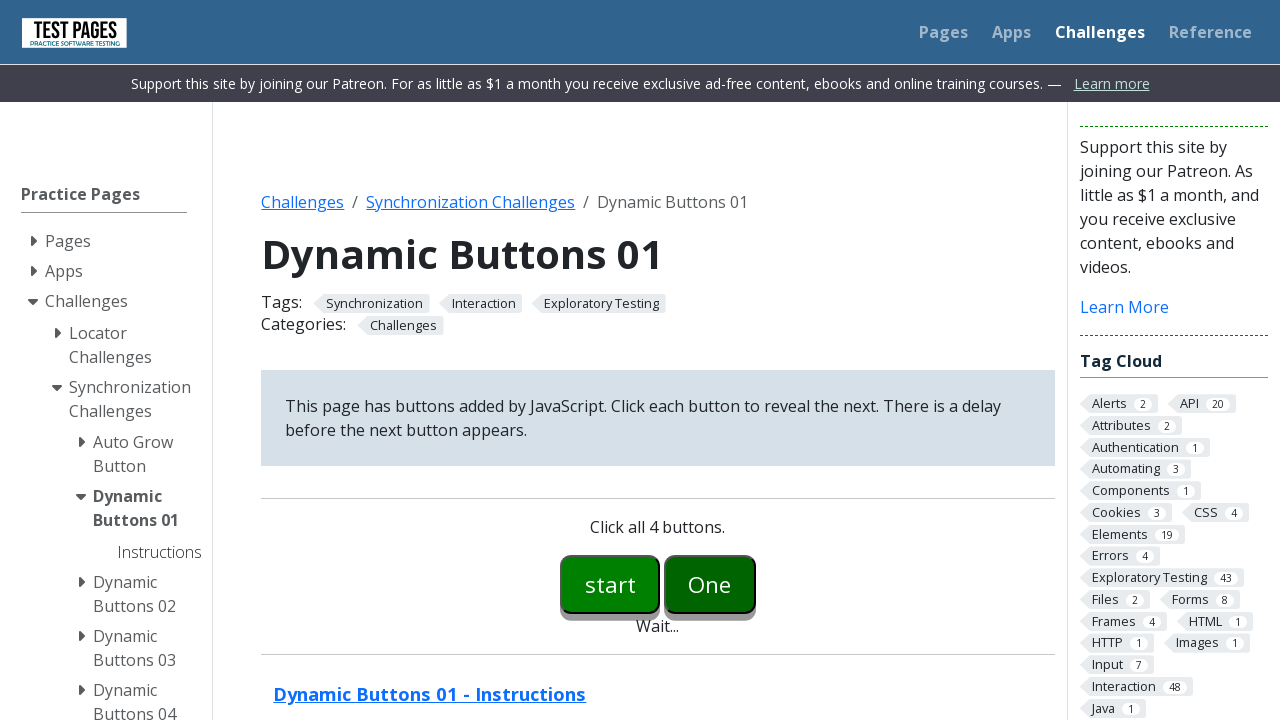

Waited for button two (button02) to become visible
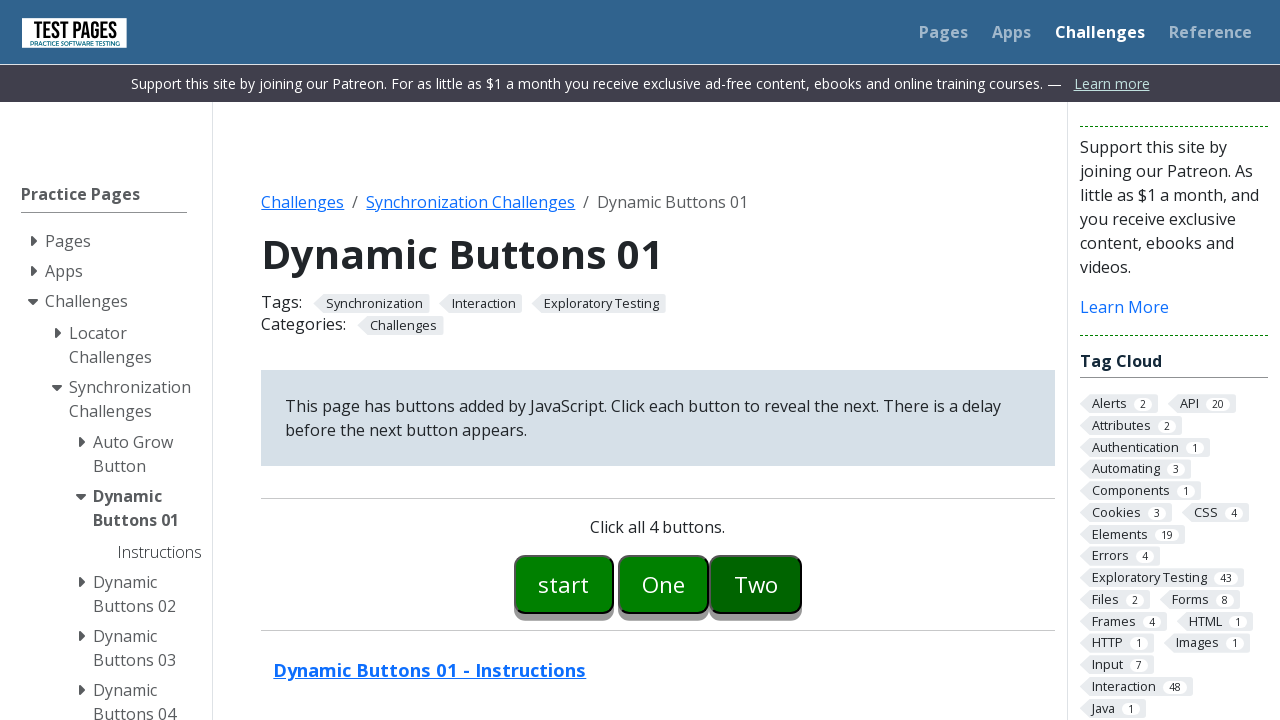

Clicked button two (button02) at (756, 584) on #button02
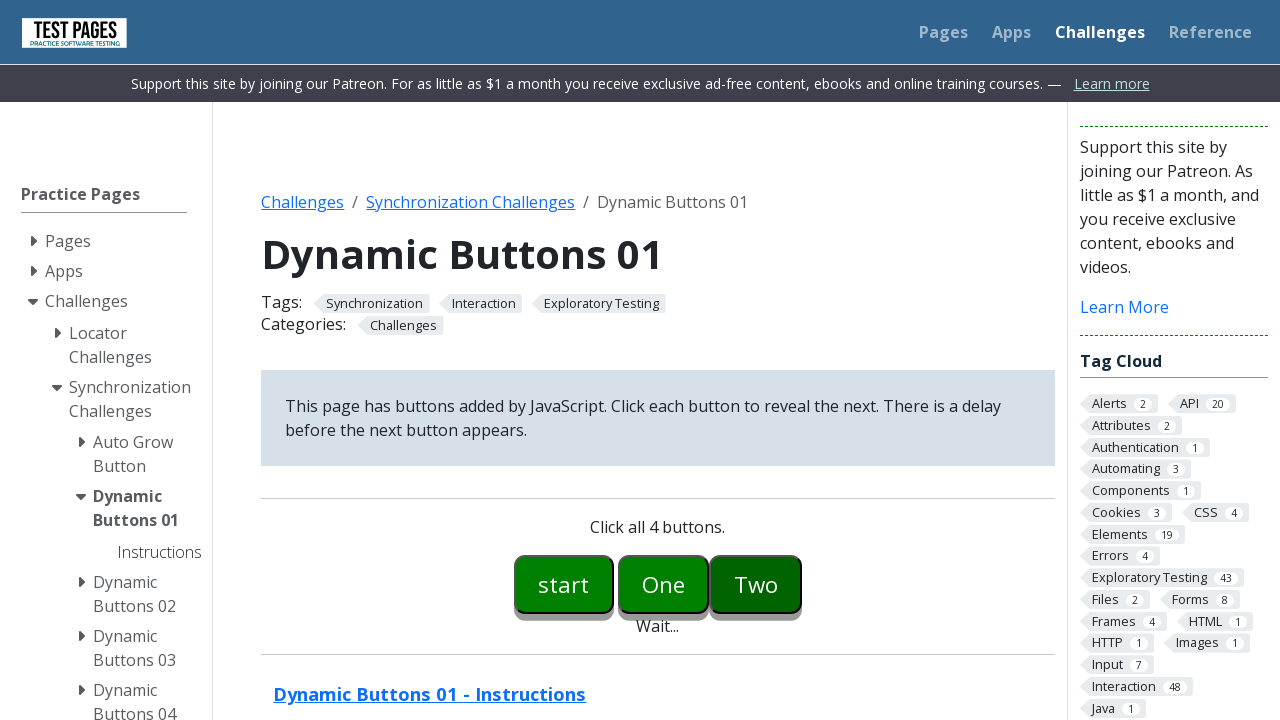

Waited for button three (button03) to become visible
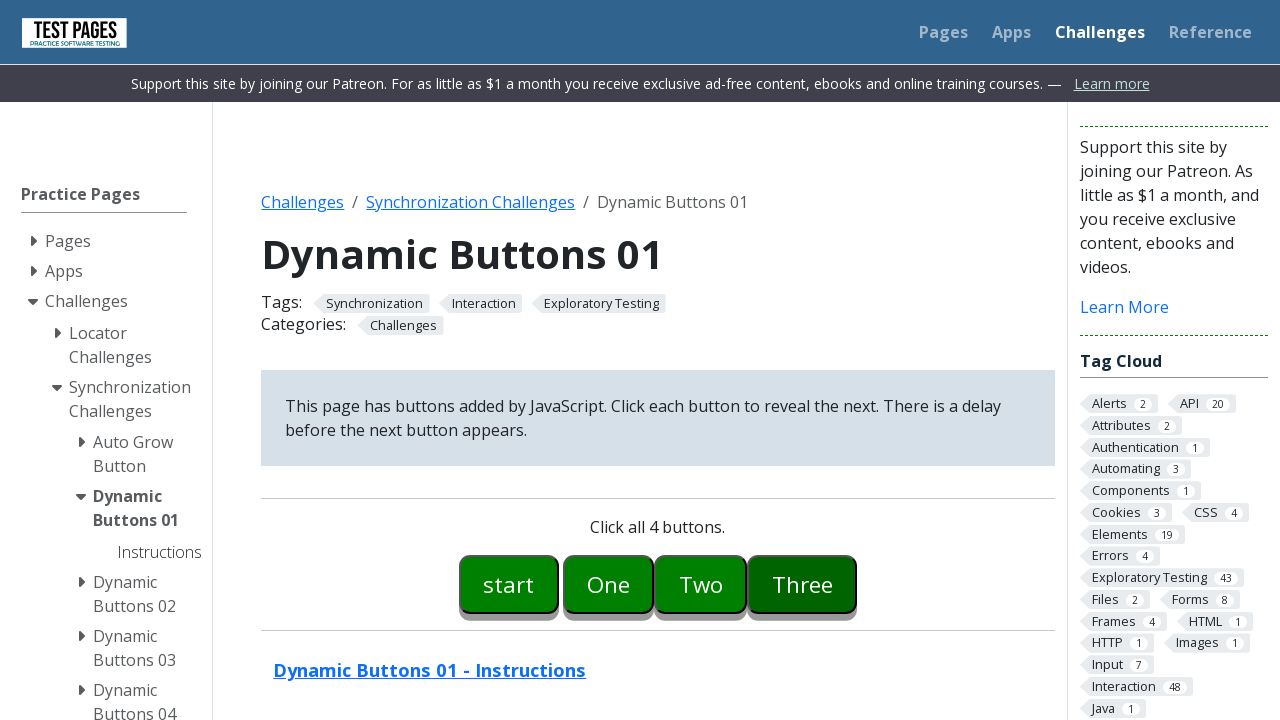

Clicked button three (button03) at (802, 584) on #button03
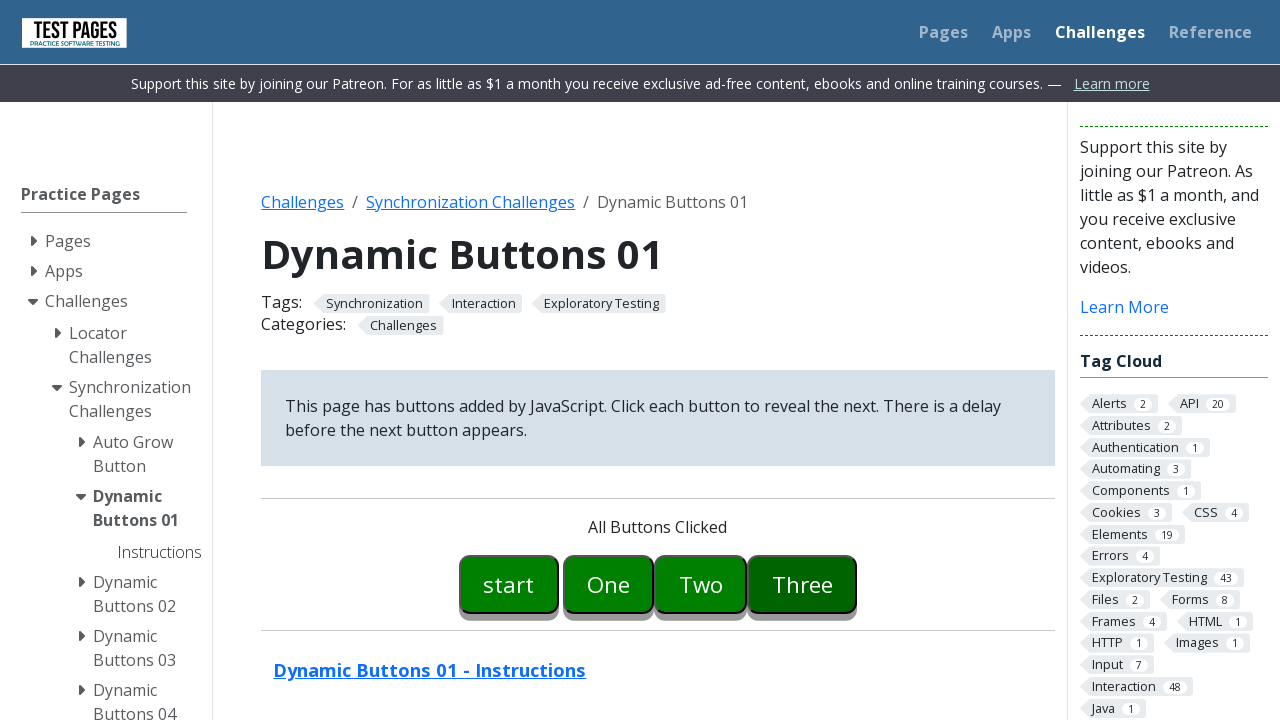

Verified all buttons clicked message appeared
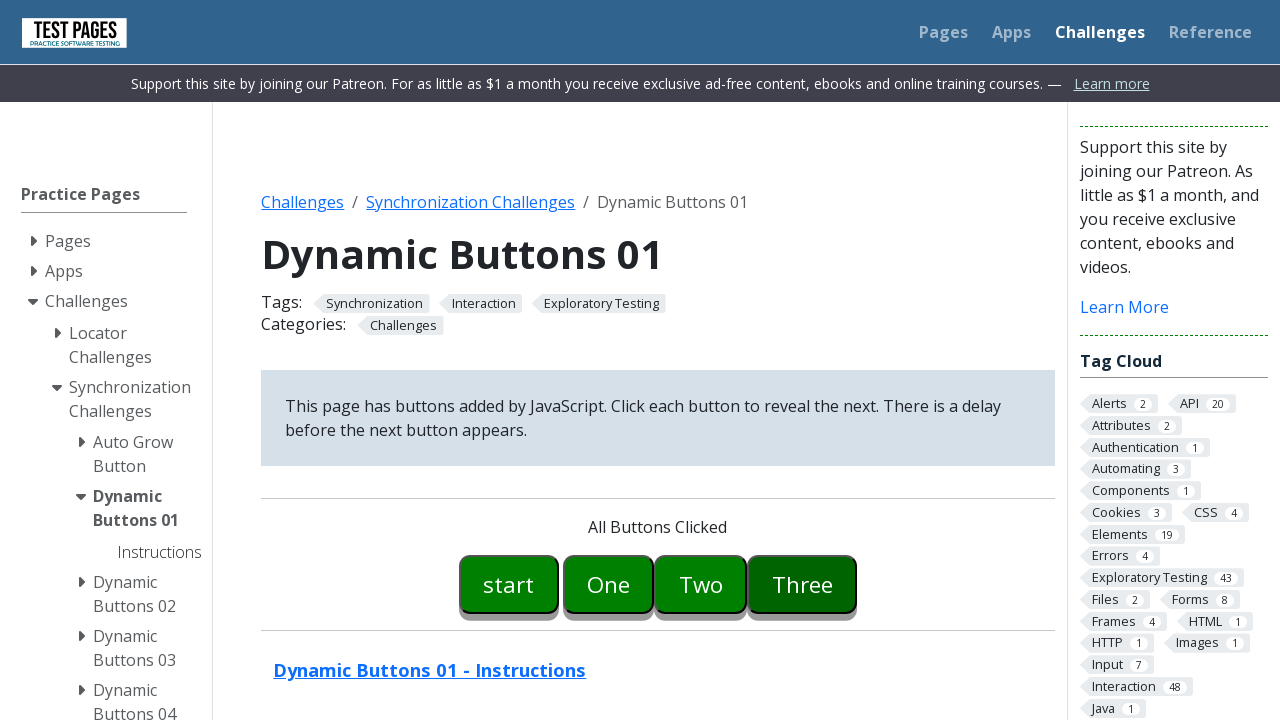

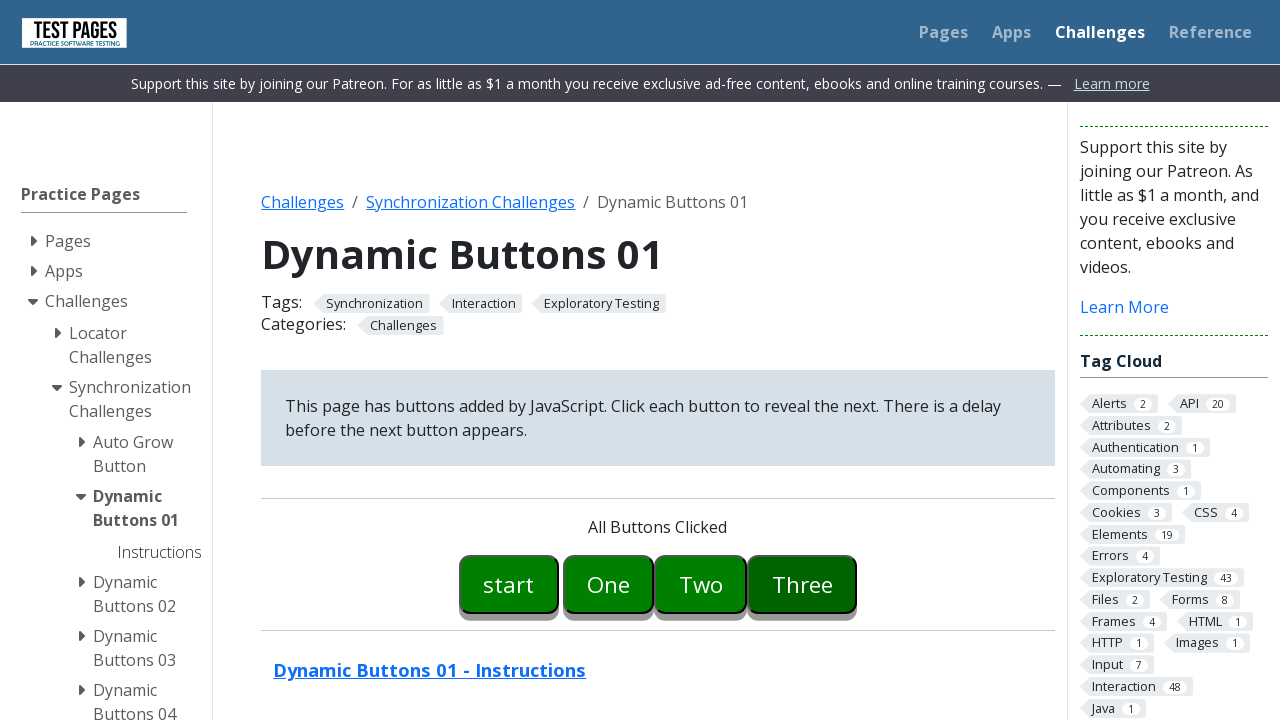